Tests table interaction by iterating through table rows to find Python course and verify its price

Starting URL: https://rahulshettyacademy.com/AutomationPractice/

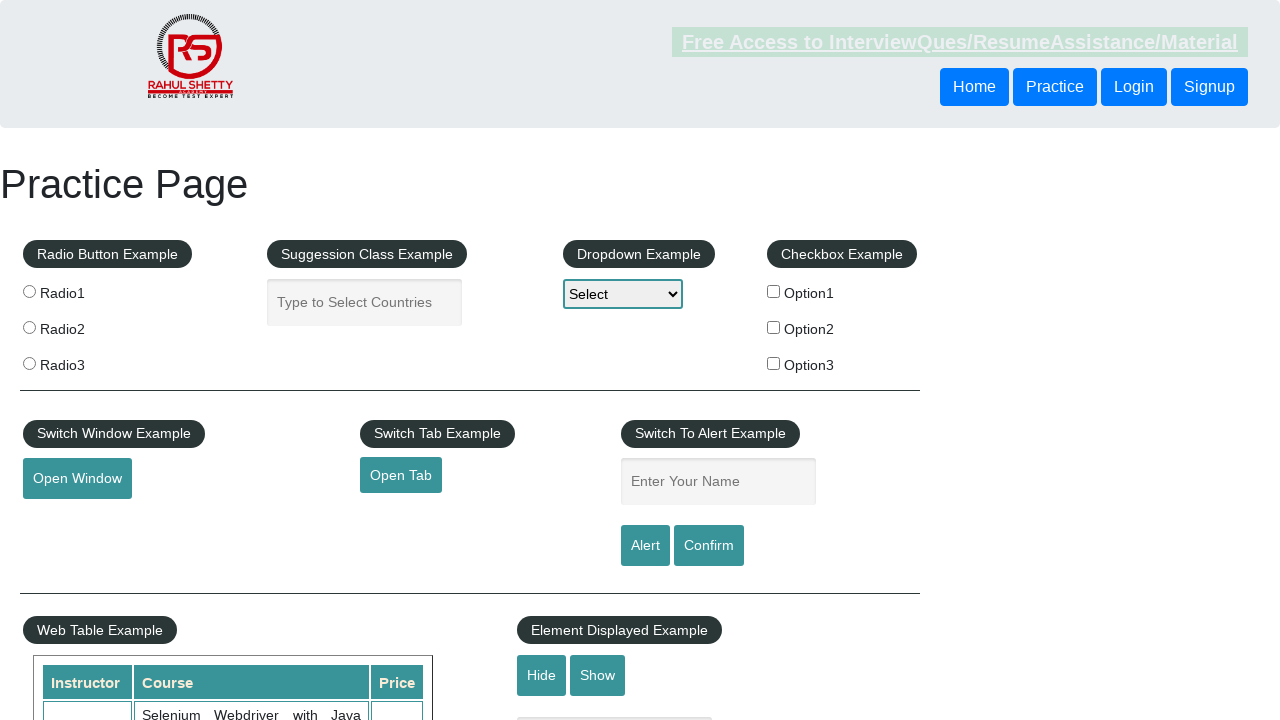

Waited for table to load (second column cells)
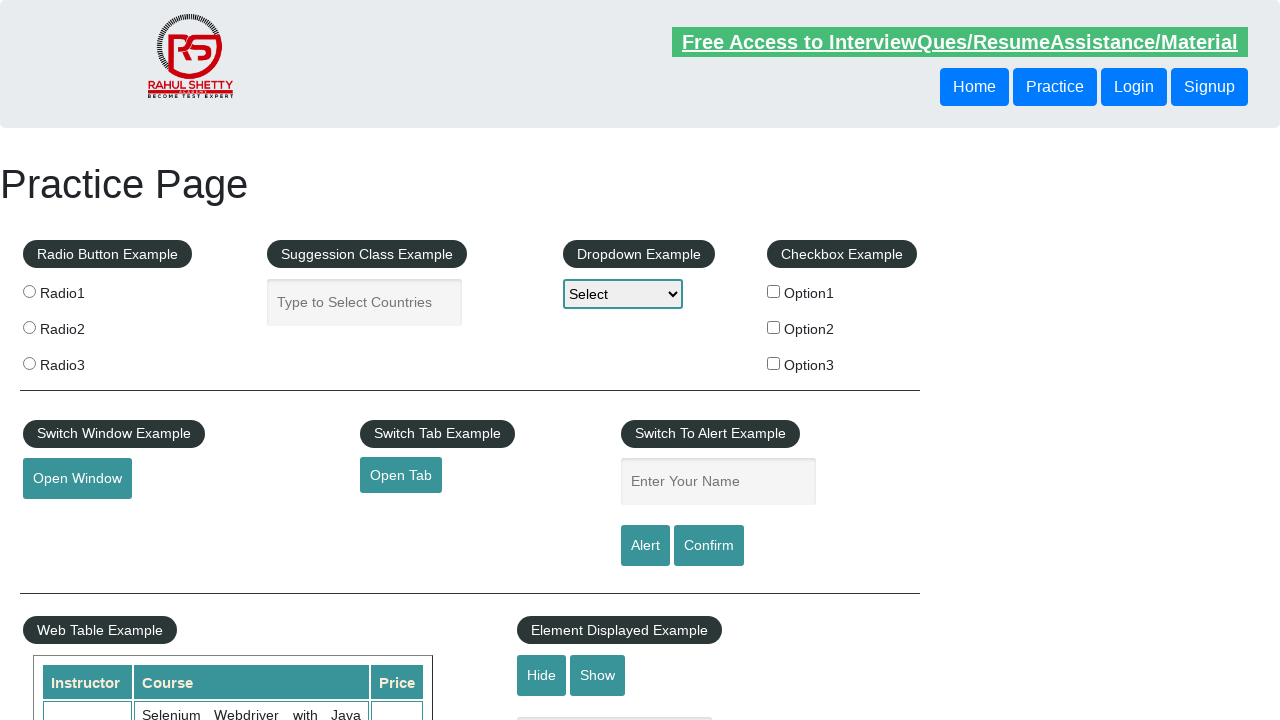

Retrieved all table rows from second column
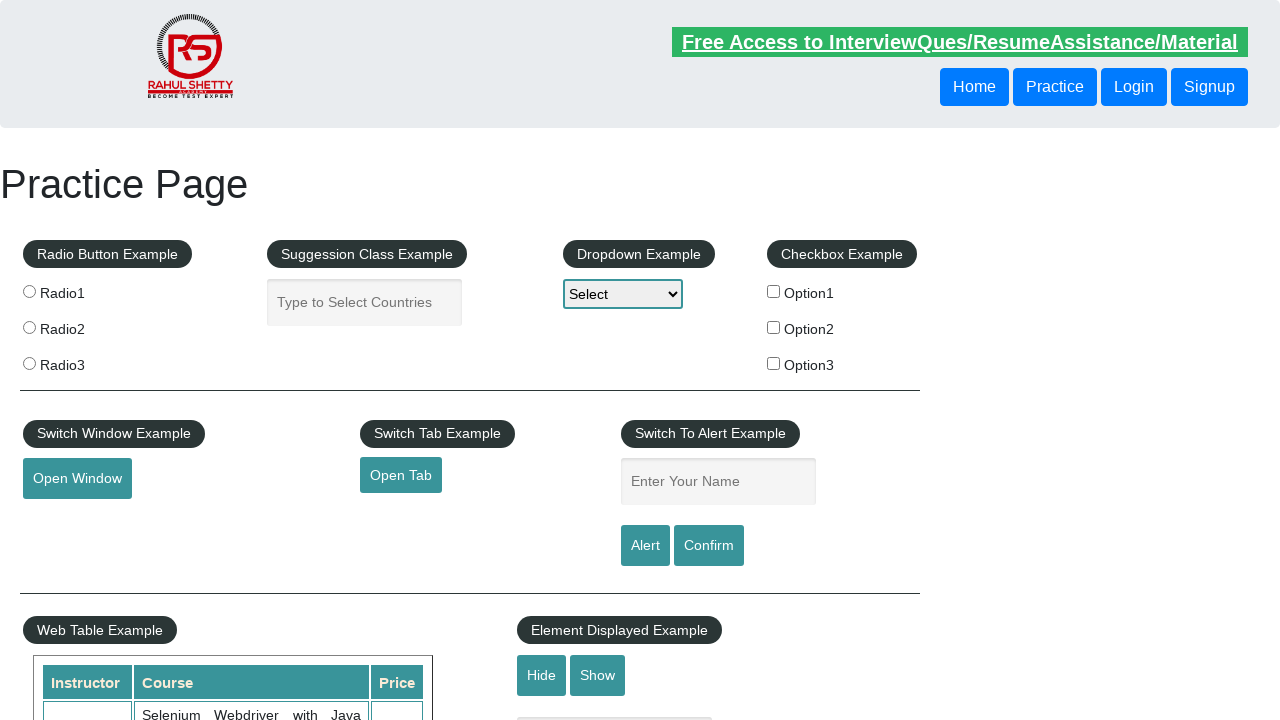

Retrieved text content from row 0: 'Selenium Webdriver with Java Basics + Advanced + Interview Guide'
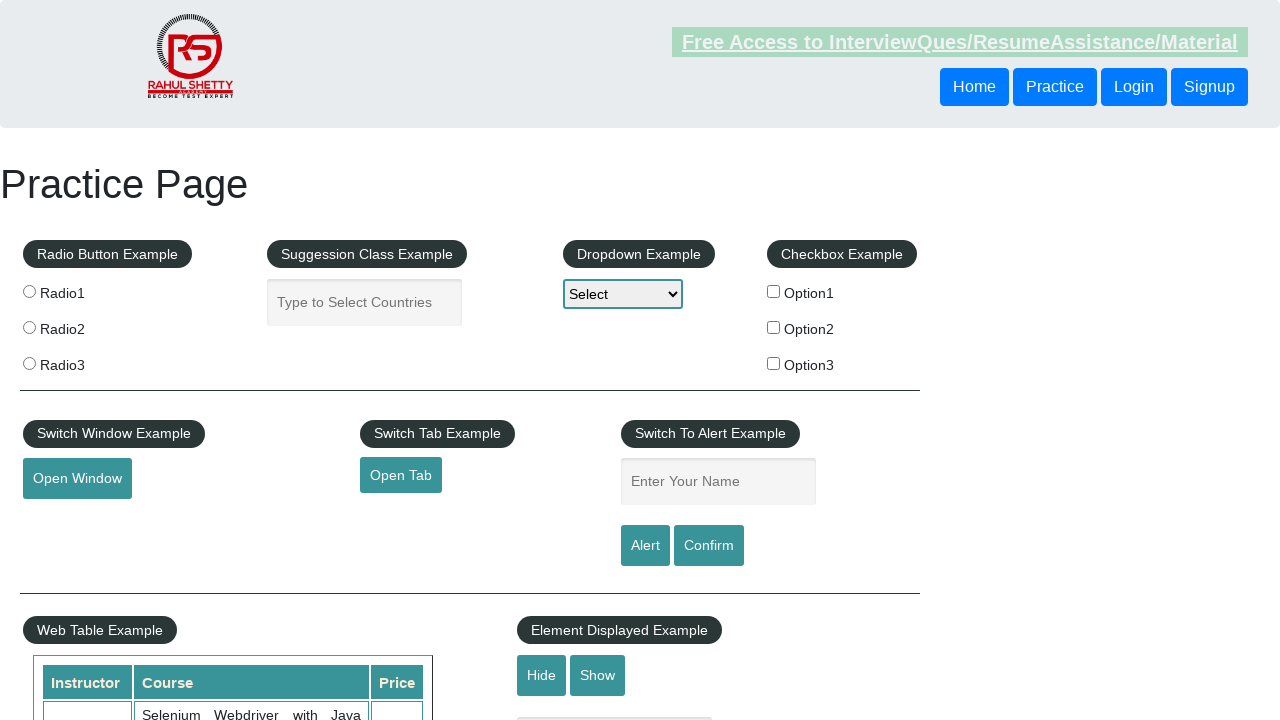

Retrieved text content from row 1: 'Learn SQL in Practical + Database Testing from Scratch'
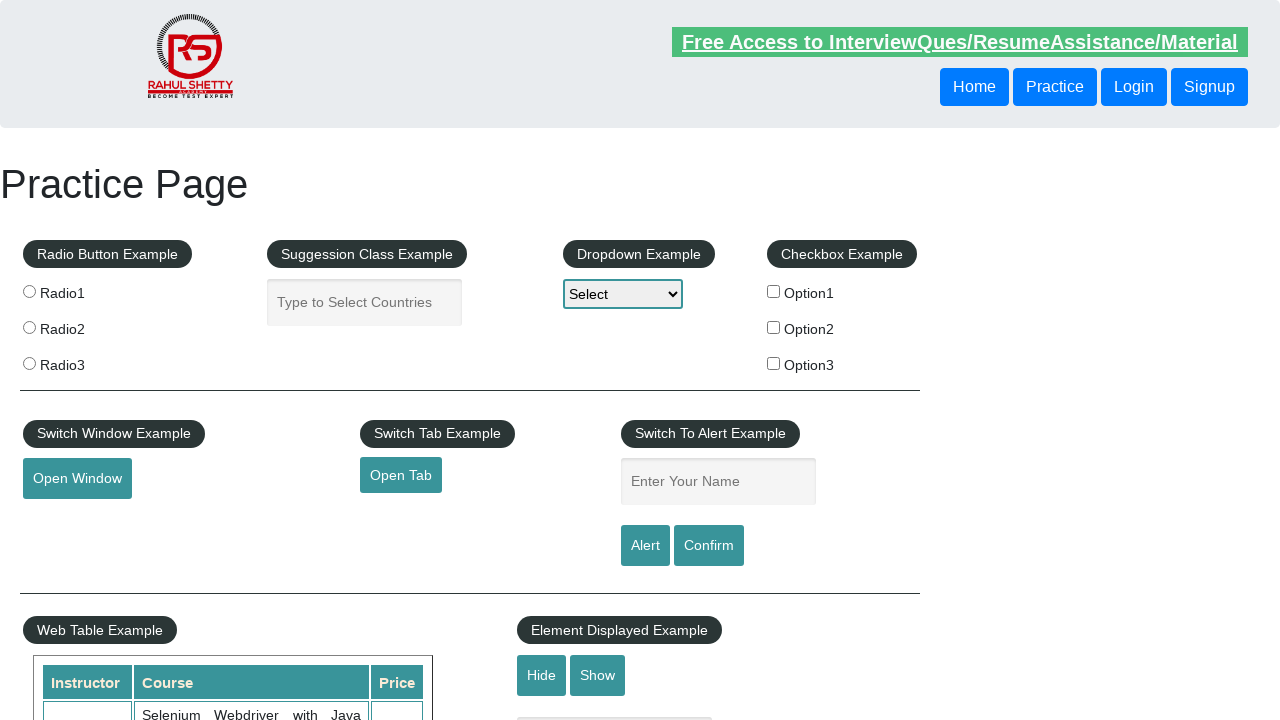

Retrieved text content from row 2: 'Appium (Selenium) - Mobile Automation Testing from Scratch'
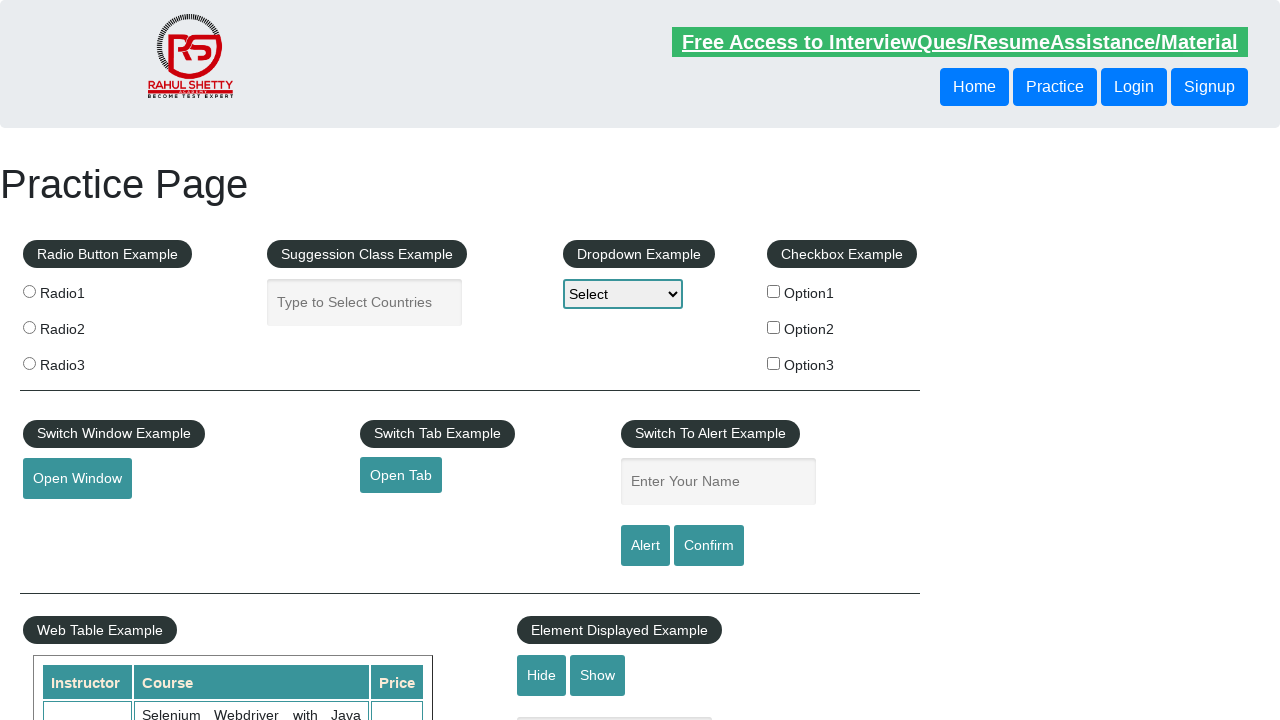

Retrieved text content from row 3: 'WebSecurity Testing for Beginners-QA knowledge to next level'
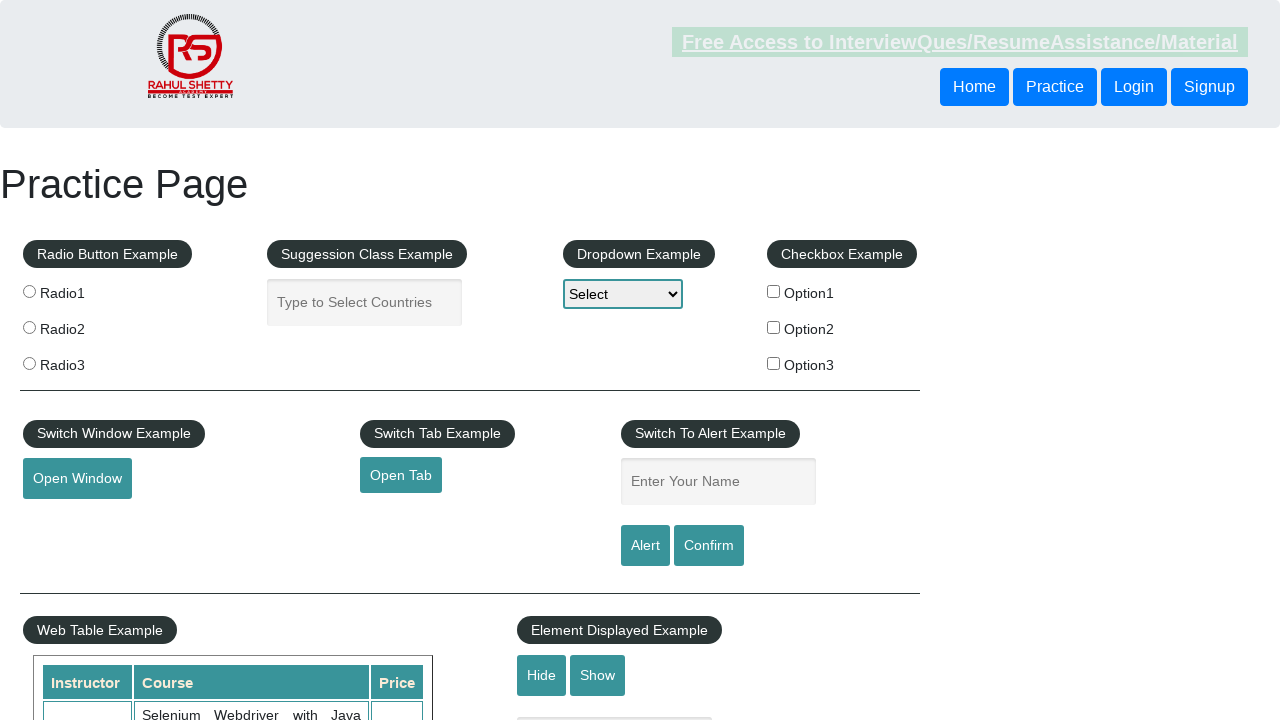

Retrieved text content from row 4: 'Learn JMETER from Scratch - (Performance + Load) Testing Tool'
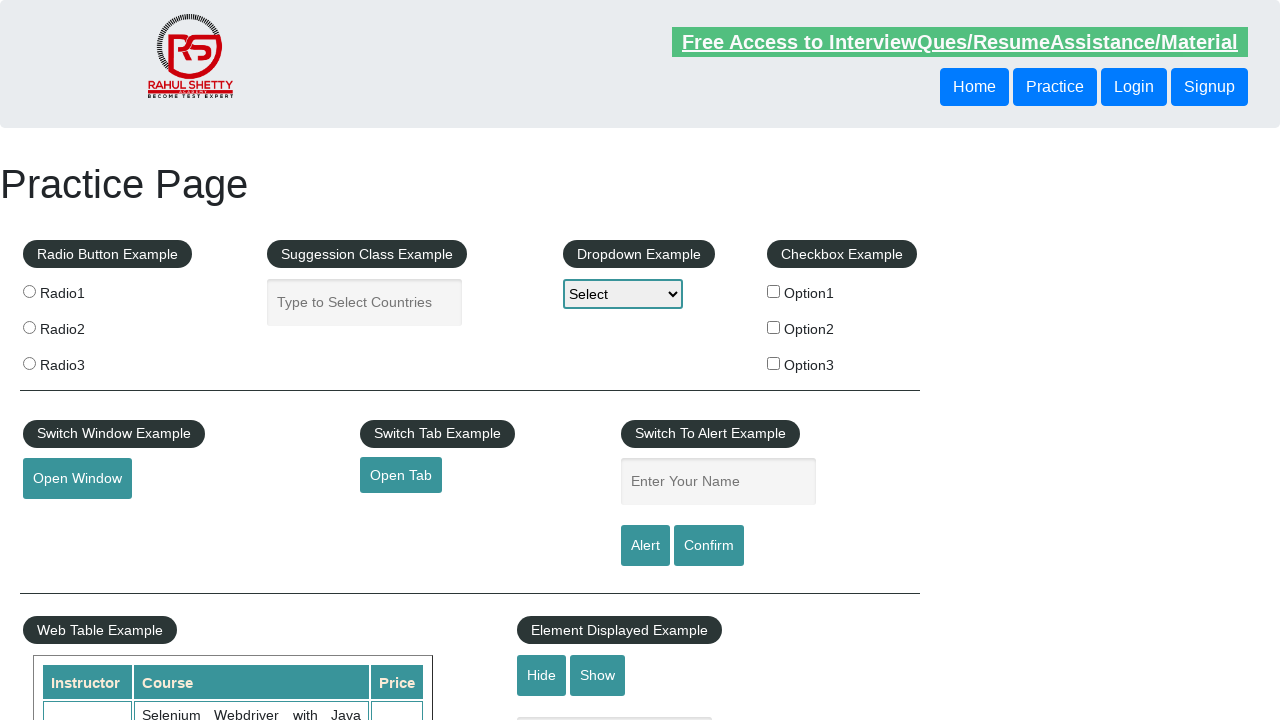

Retrieved text content from row 5: 'WebServices / REST API Testing with SoapUI'
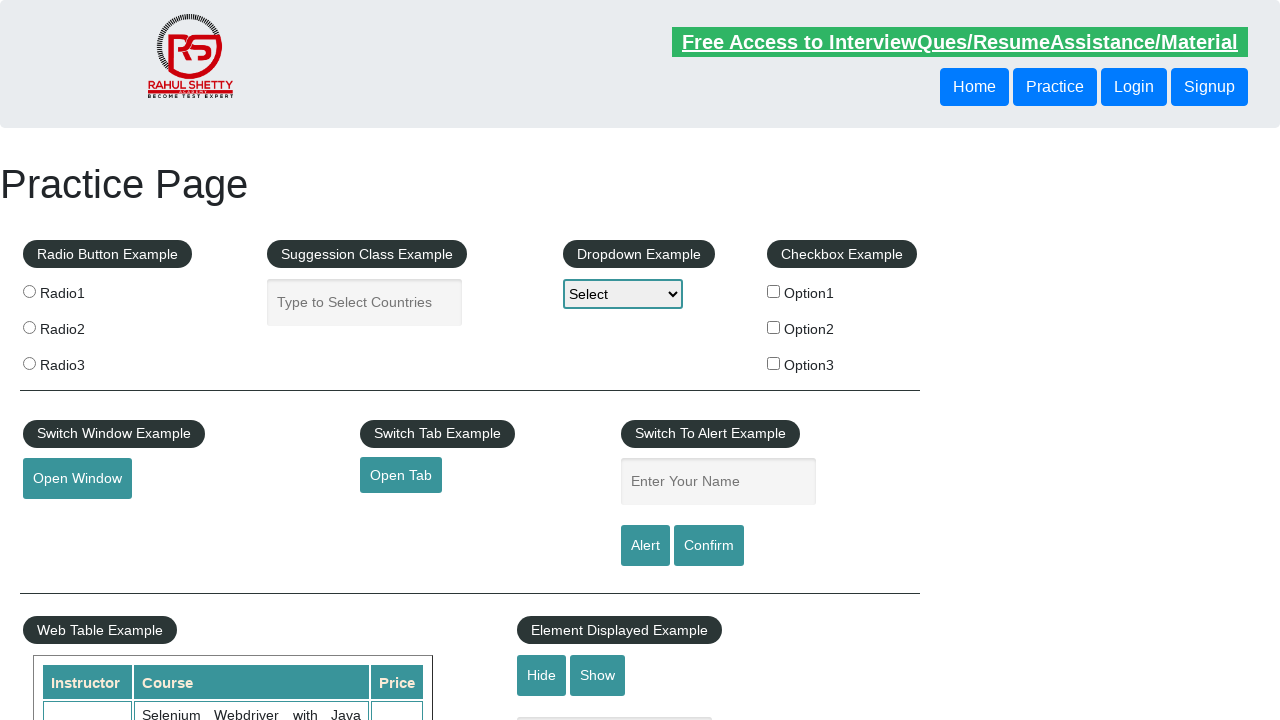

Retrieved text content from row 6: 'QA Expert Course :Software Testing + Bugzilla + SQL + Agile'
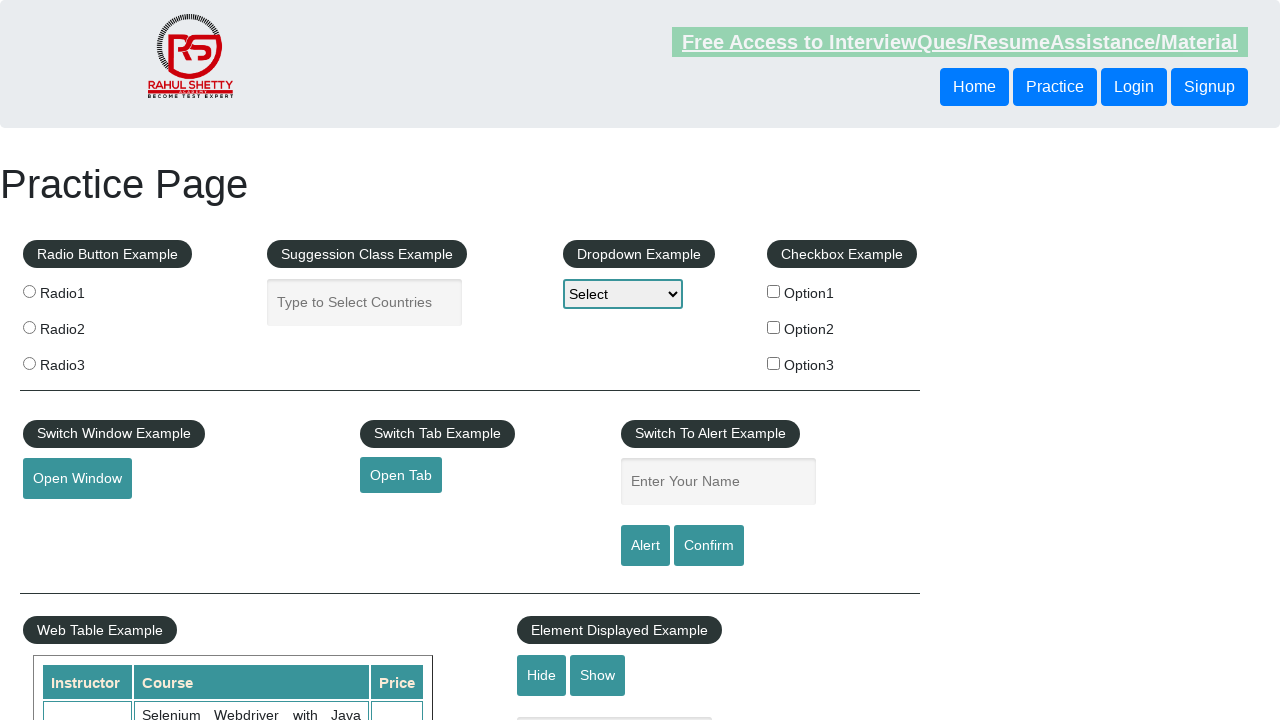

Retrieved text content from row 7: 'Master Selenium Automation in simple Python Language'
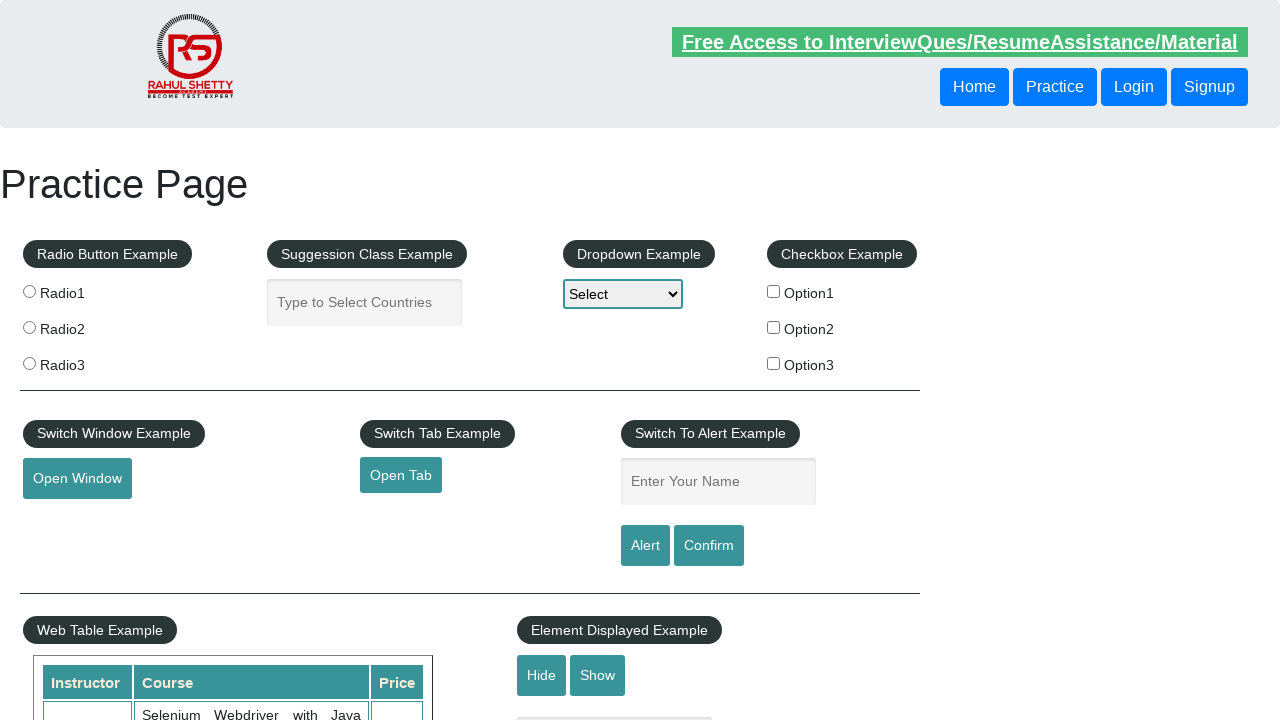

Found Python course in row 7, located price cell
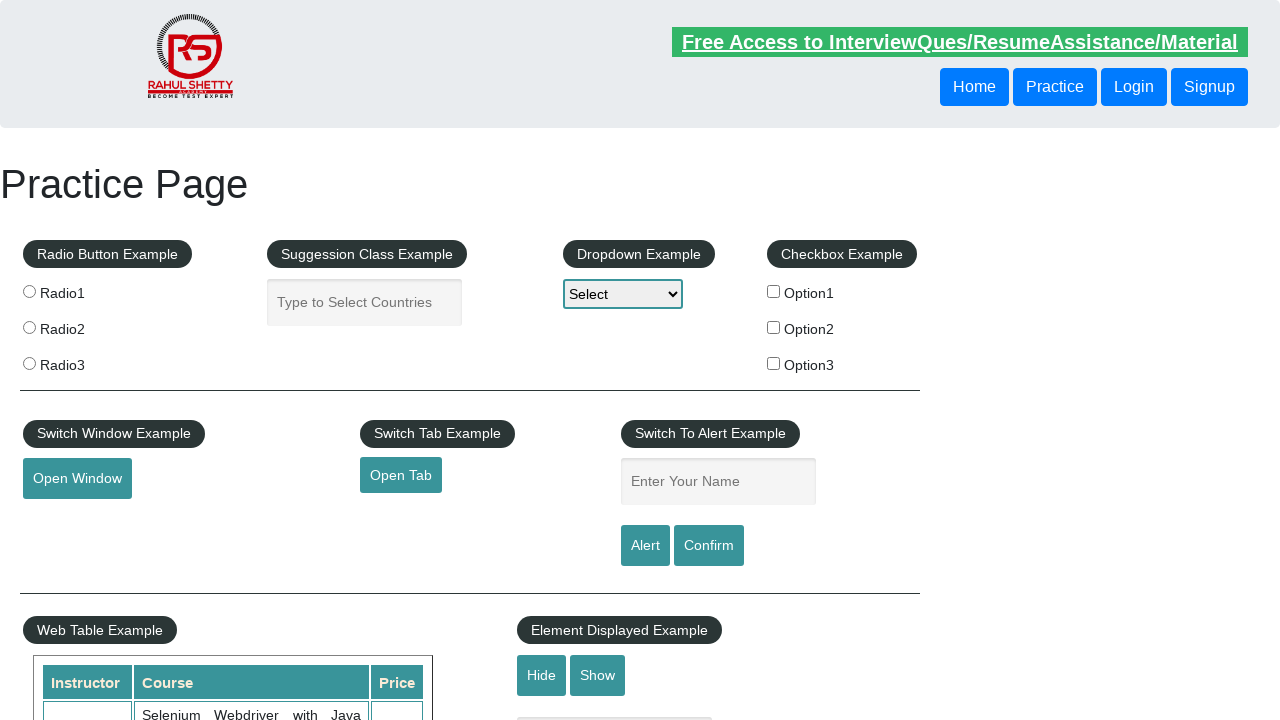

Verified Python course price is 25
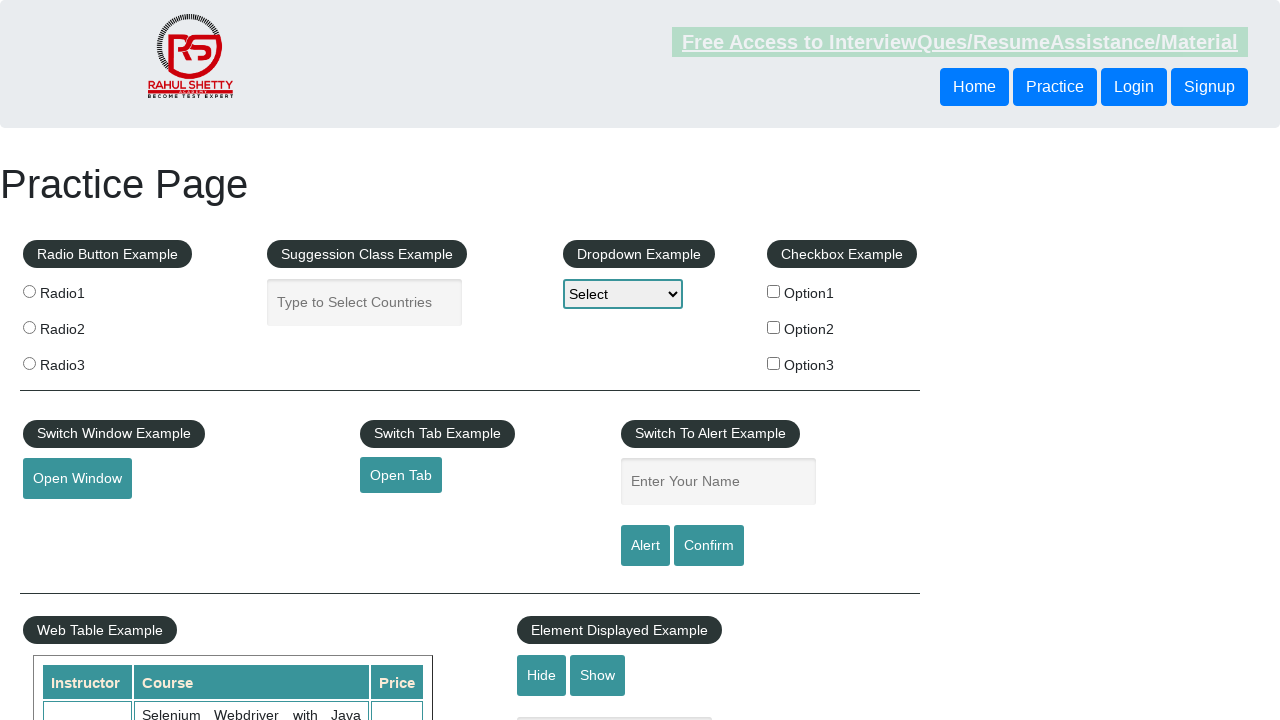

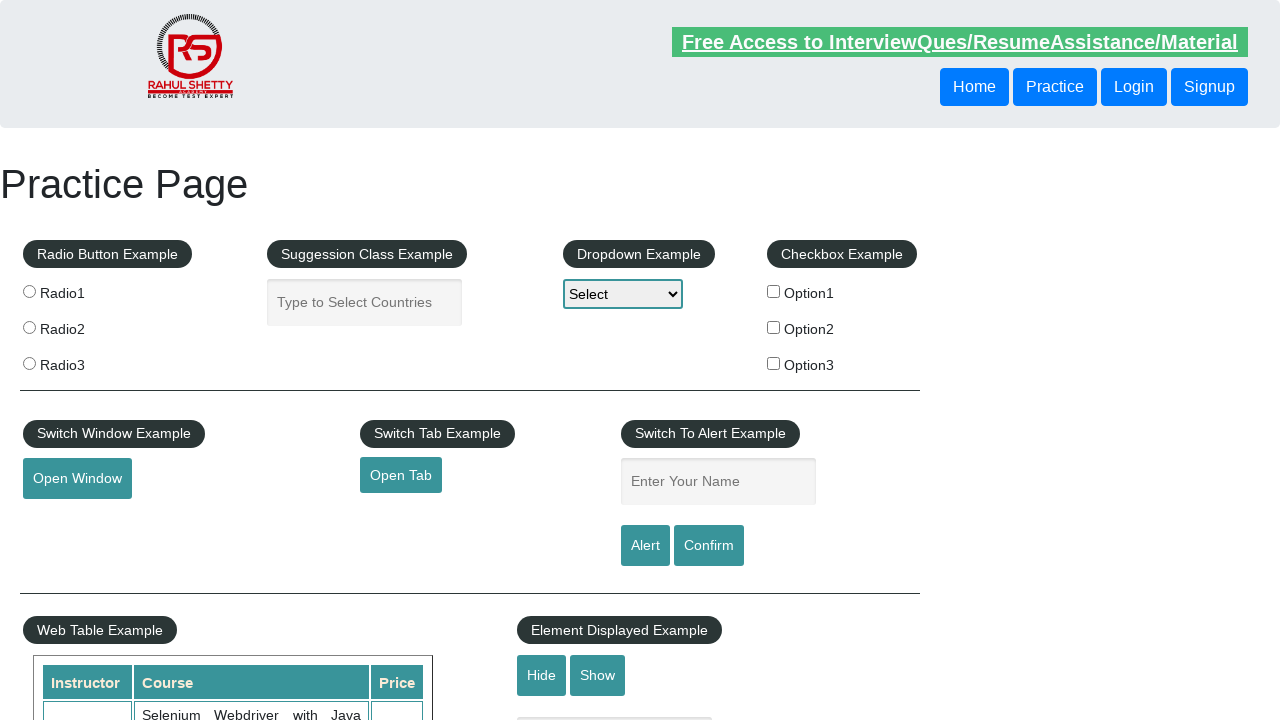